Tests drag and drop functionality within an iframe by clicking run button, switching to iframe, and performing drag operation

Starting URL: https://seleniumbase.io/w3schools/drag_drop

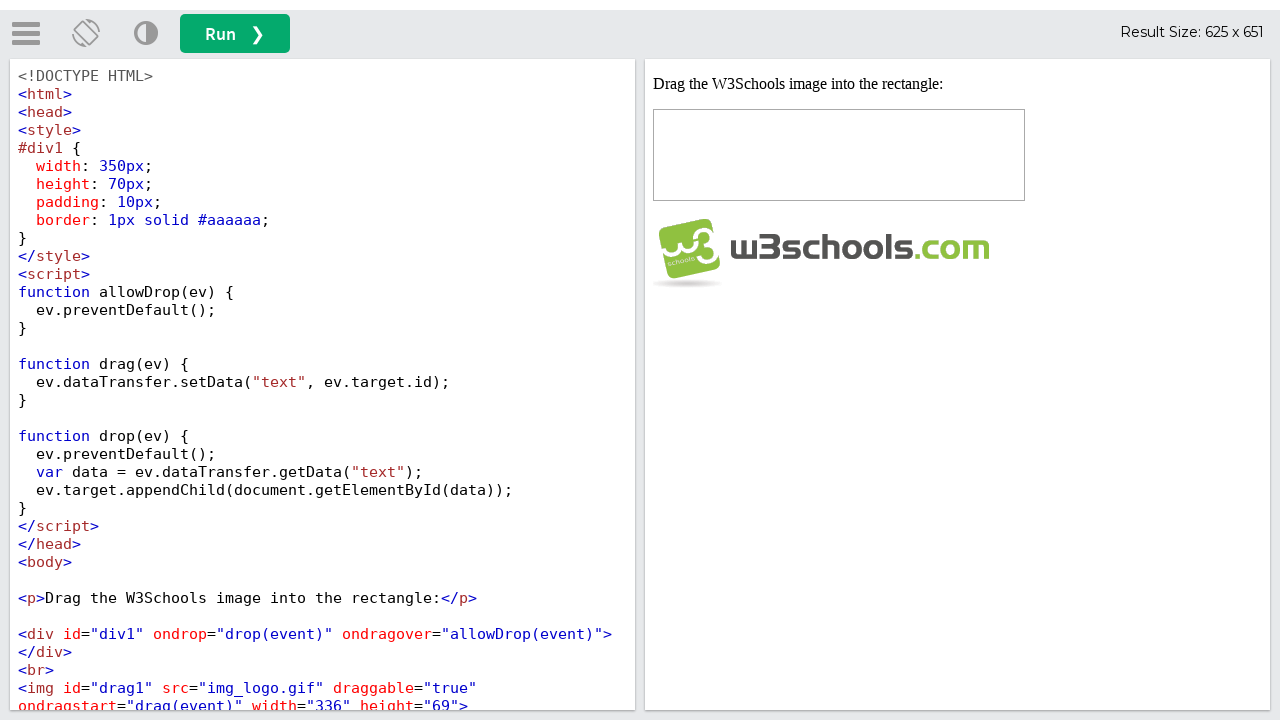

Clicked run button to load drag and drop demo at (235, 34) on button#runbtn
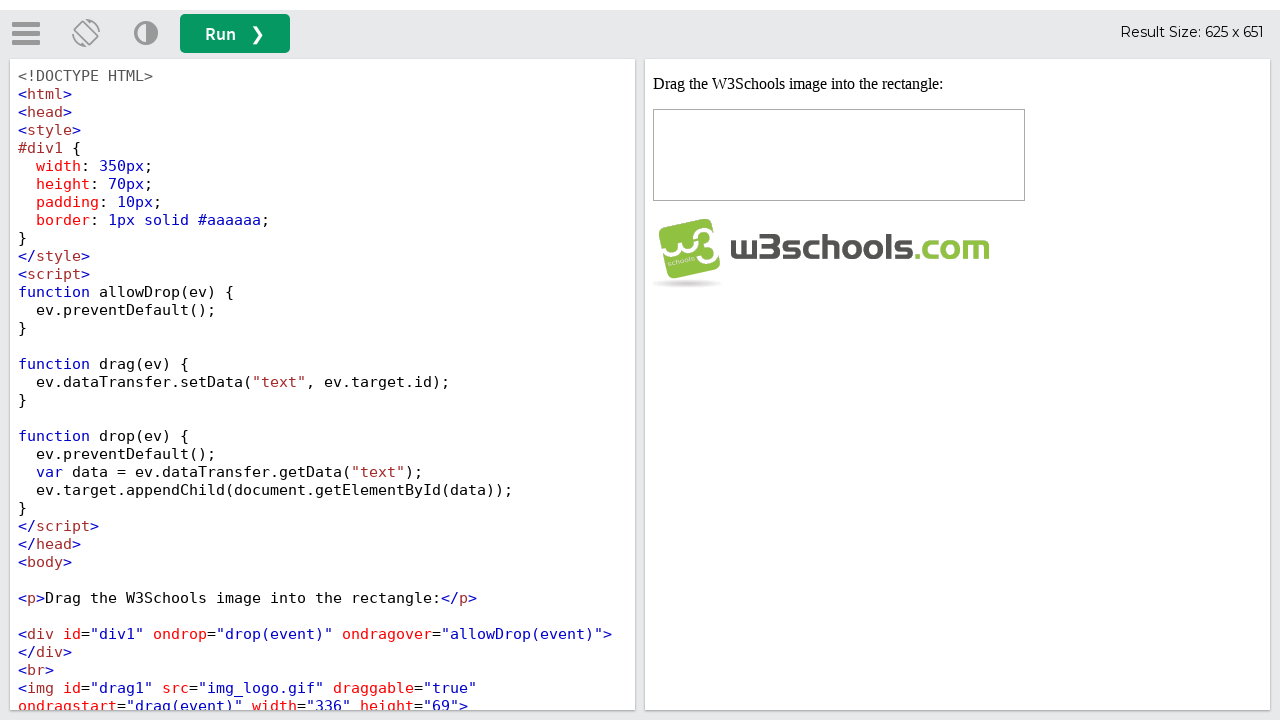

Located and switched to iframe containing drag and drop demo
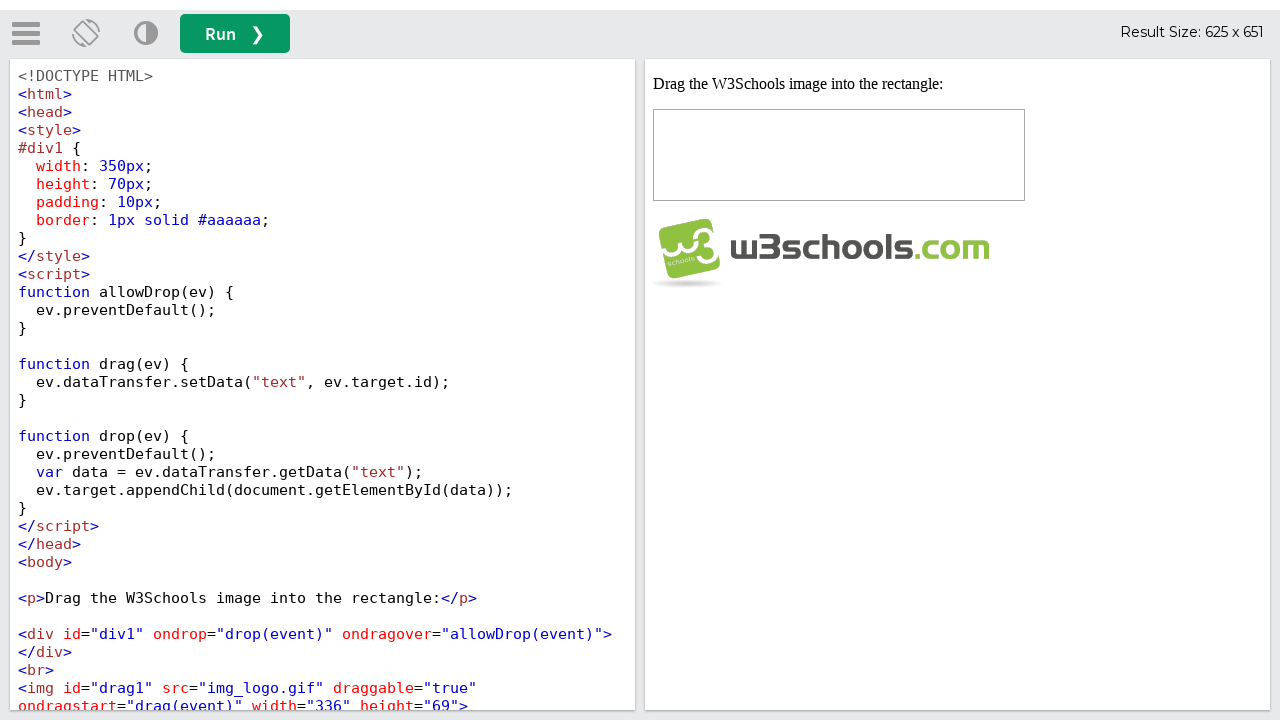

Located drag source element with id 'drag1'
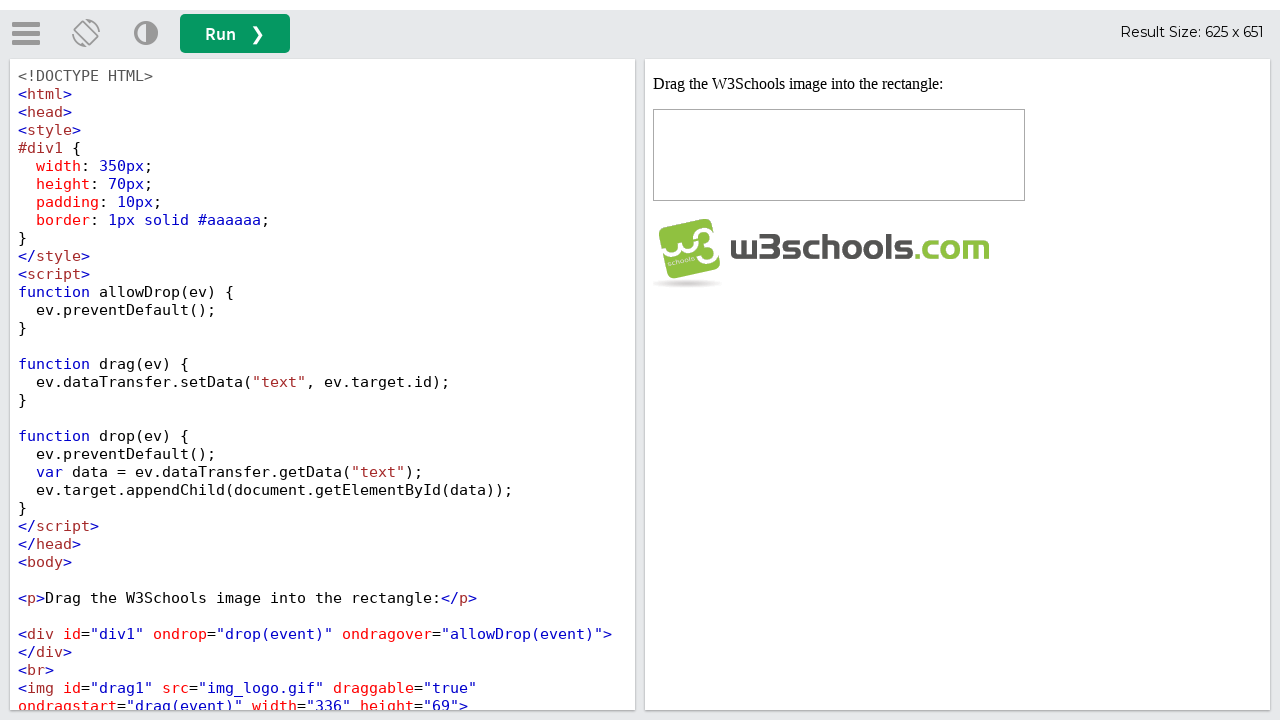

Located drag target element with id 'div1'
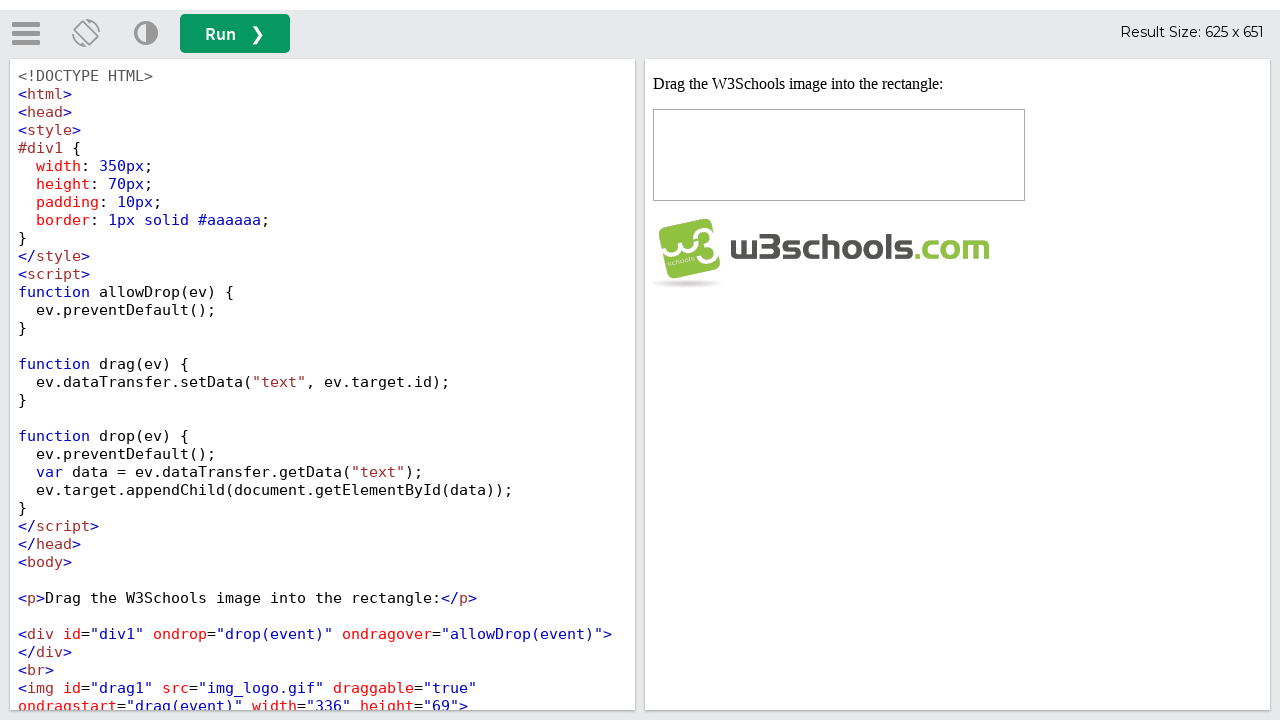

Retrieved bounding box coordinates for source element
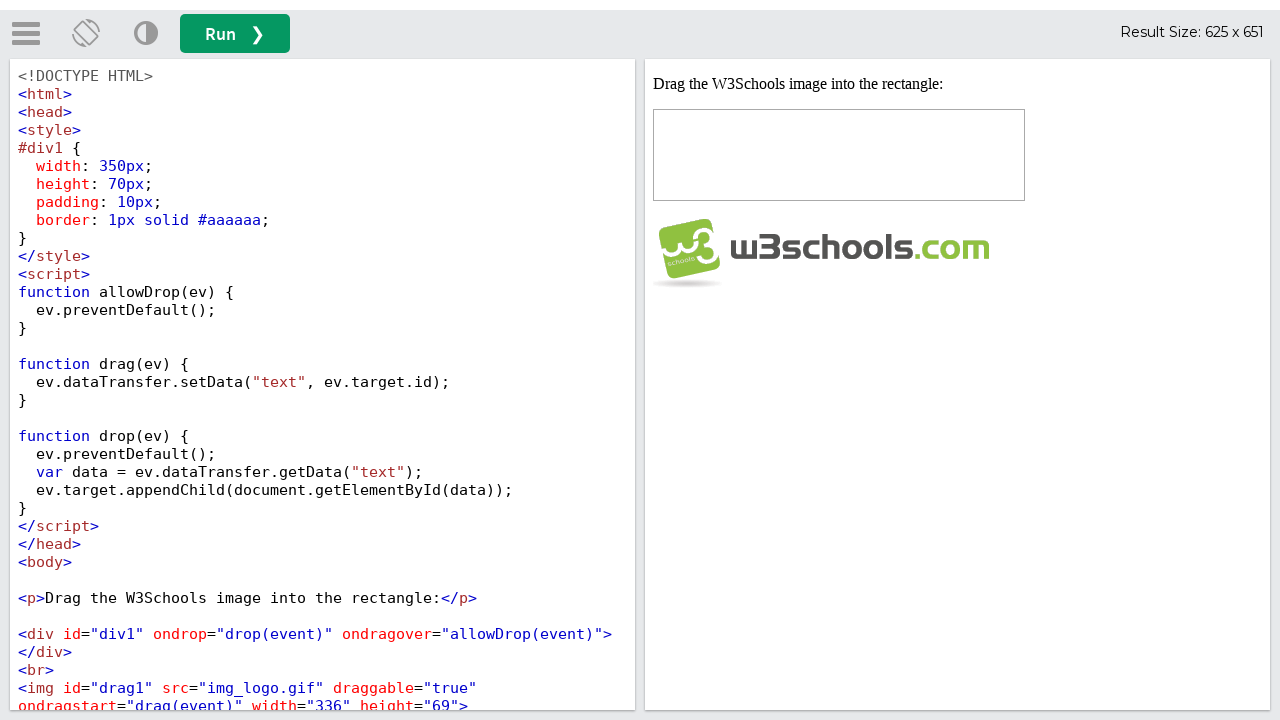

Retrieved bounding box coordinates for target element
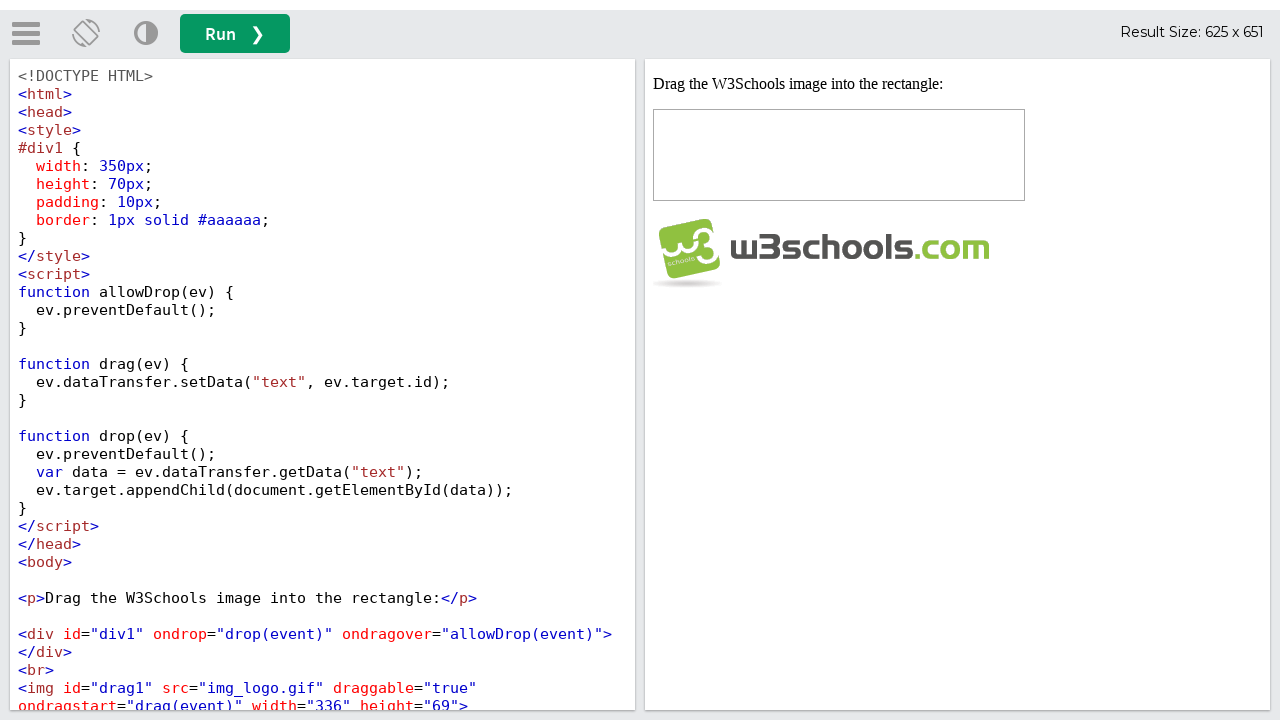

Moved mouse to center of source element at (821, 254)
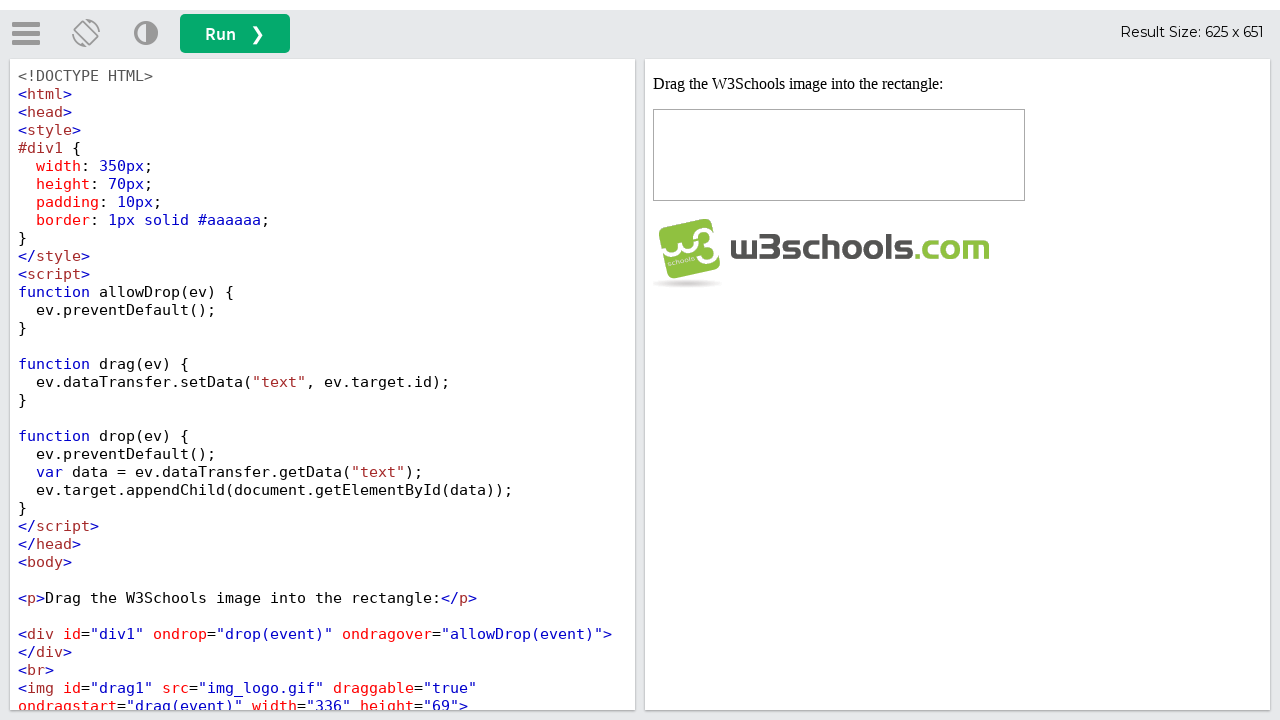

Pressed mouse button down to initiate drag at (821, 254)
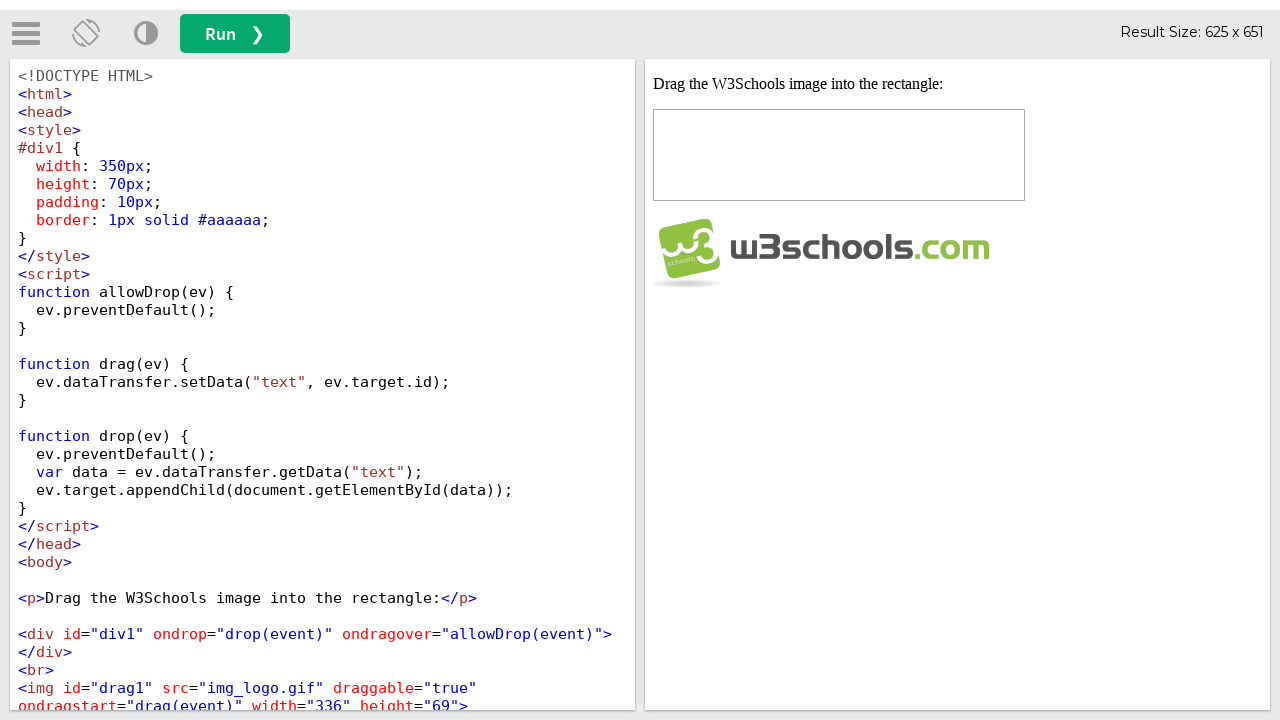

Dragged element to center of target location at (839, 155)
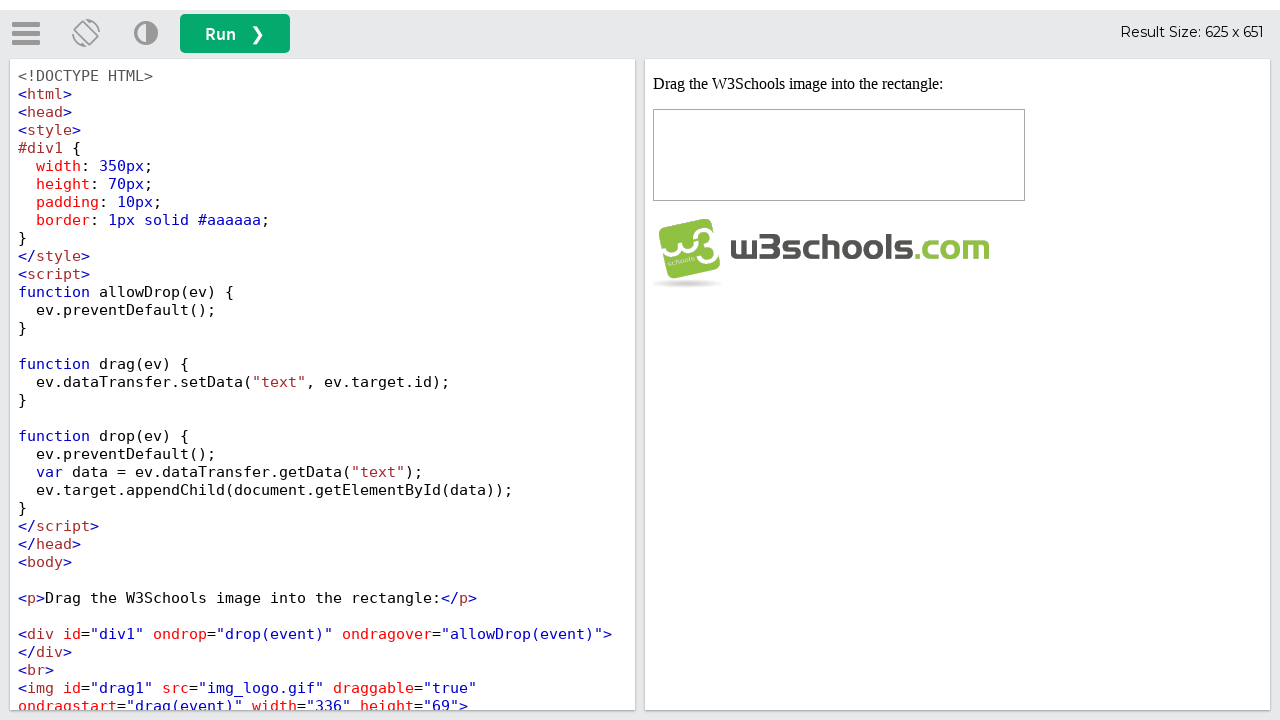

Released mouse button to complete drag operation at (839, 155)
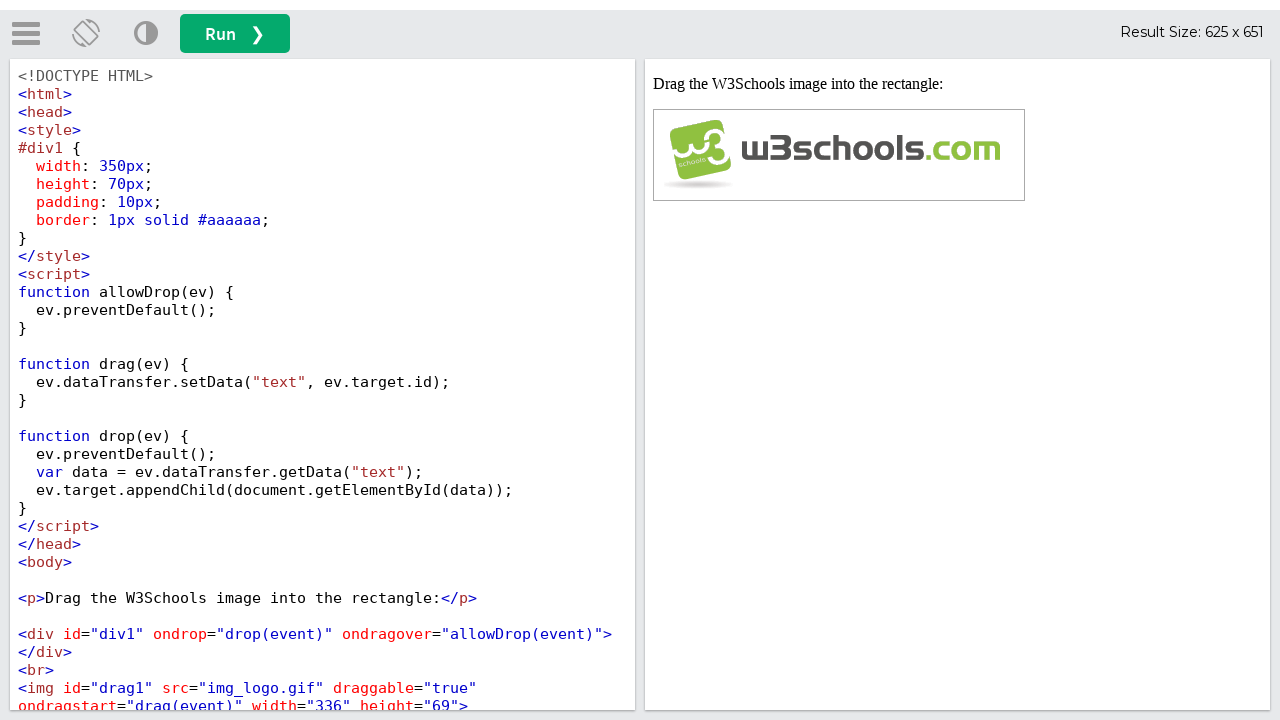

Verified dragged element is now visible in target location
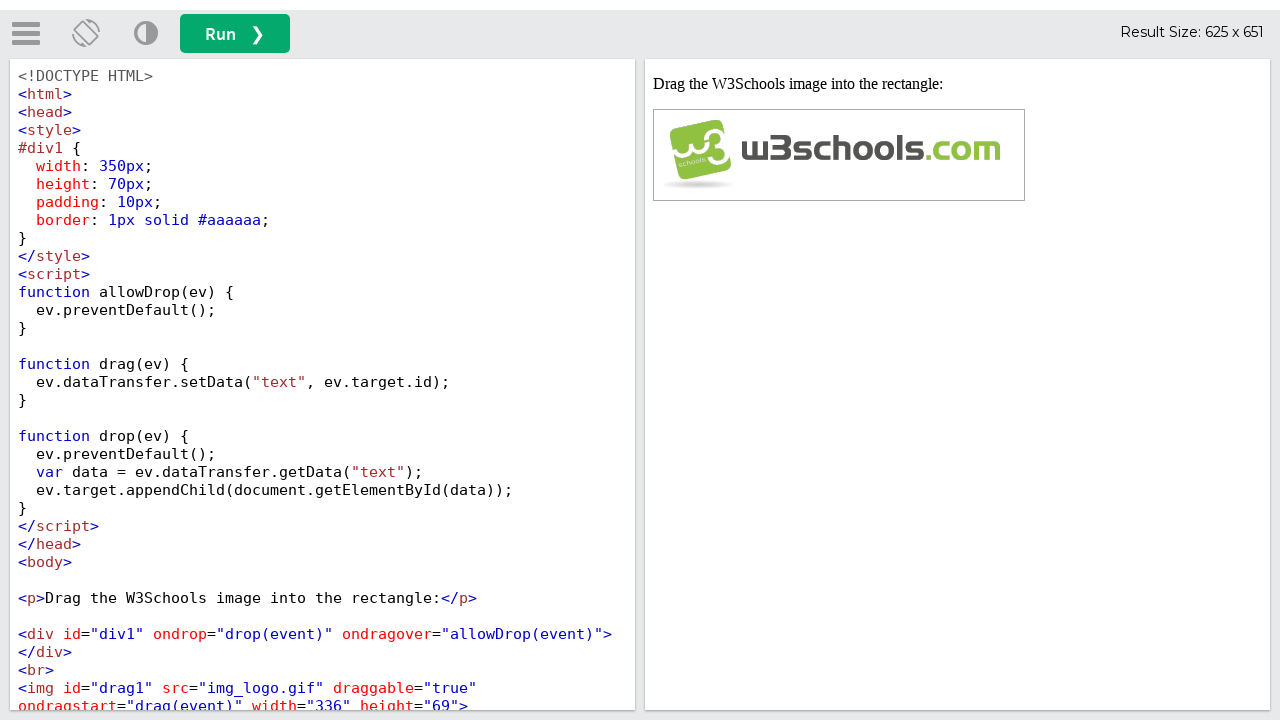

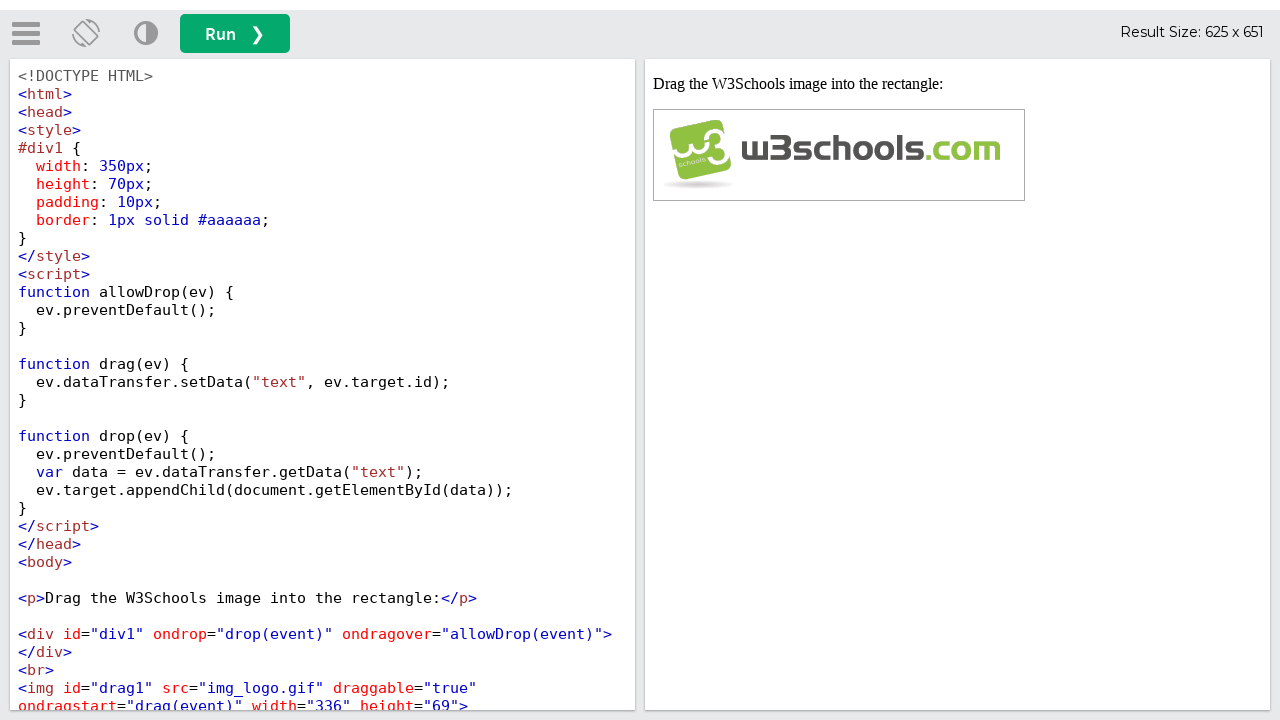